Tests hover functionality by hovering over an avatar figure element and verifying that the figcaption (additional user information) becomes visible.

Starting URL: http://the-internet.herokuapp.com/hovers

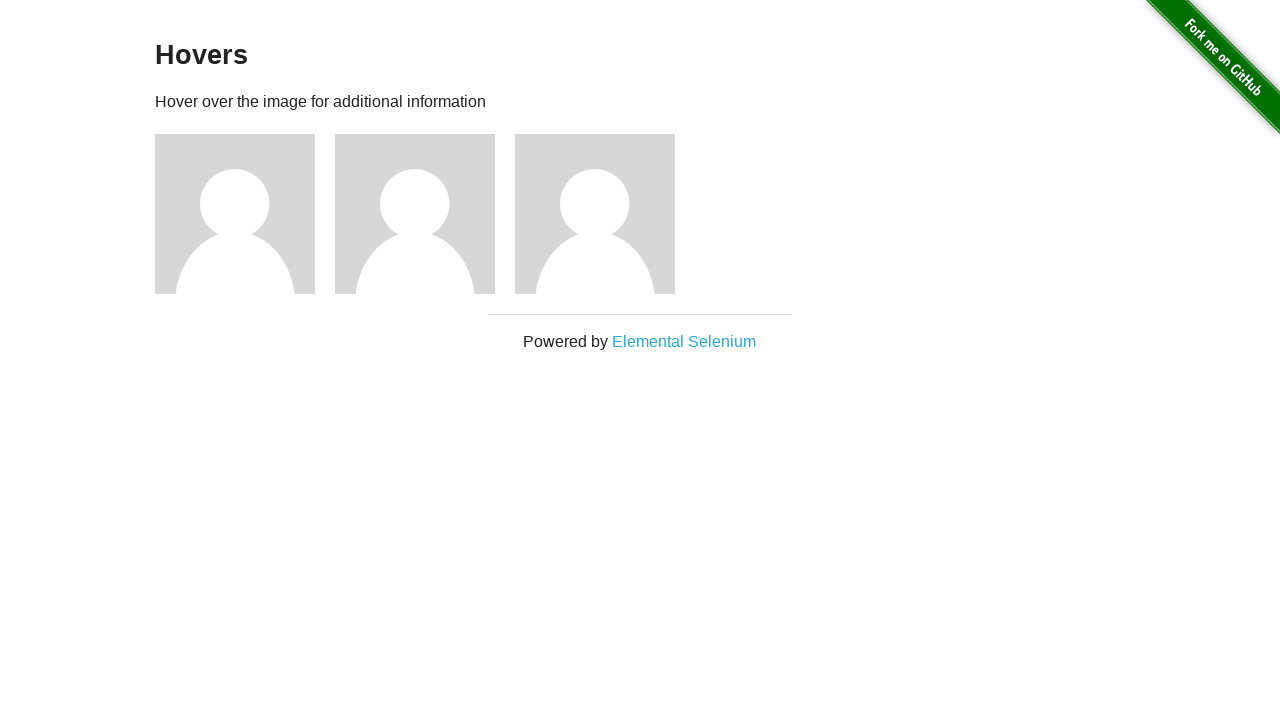

Navigated to hover test page
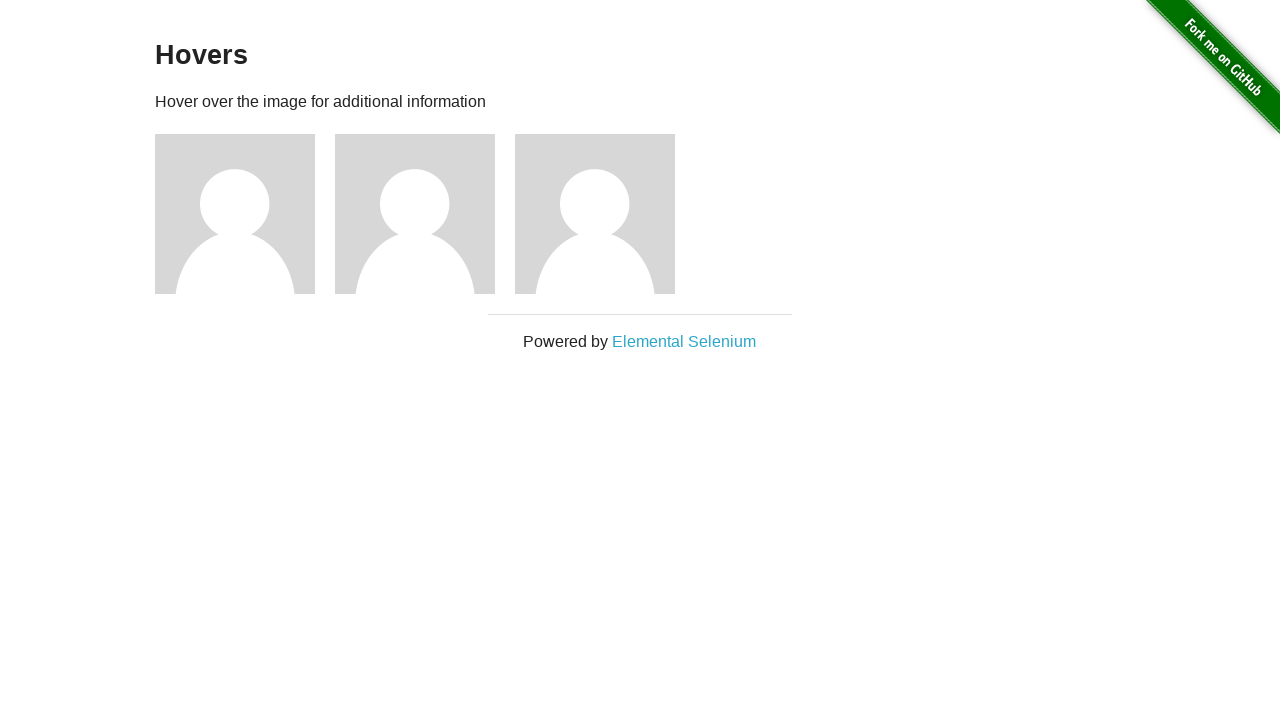

Hovered over first avatar figure element at (245, 214) on .figure >> nth=0
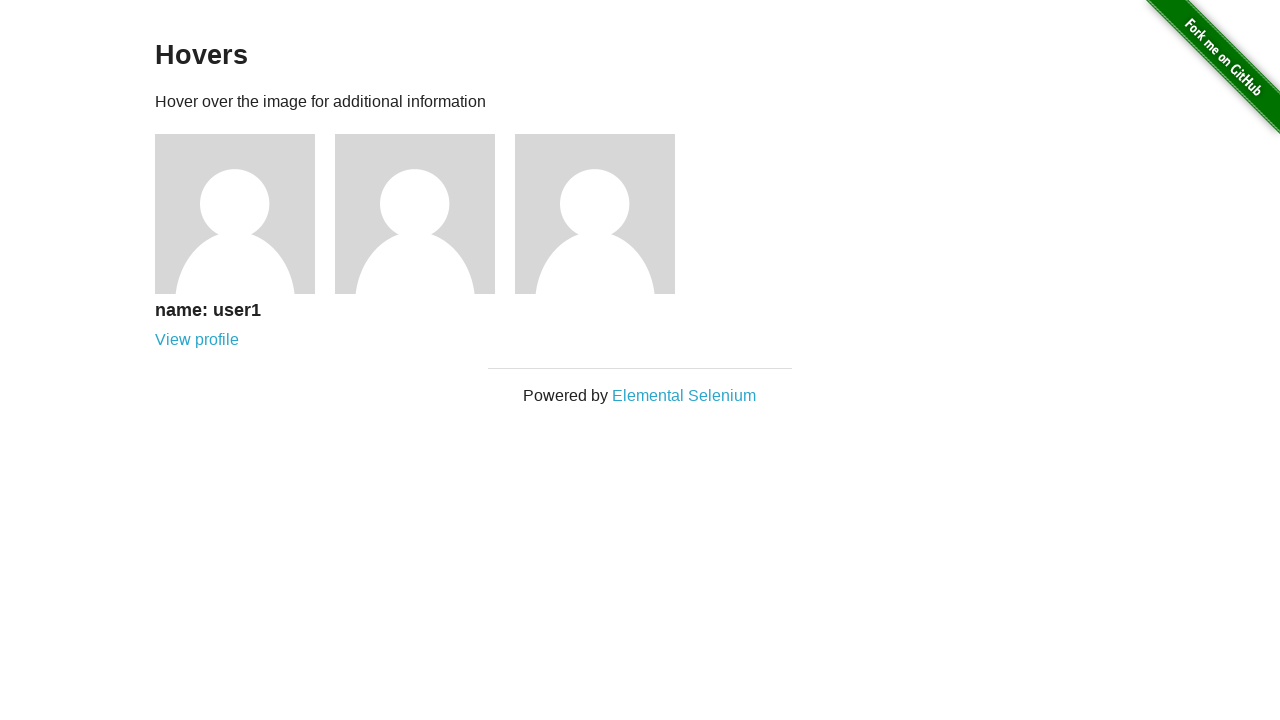

Figcaption became visible after hover
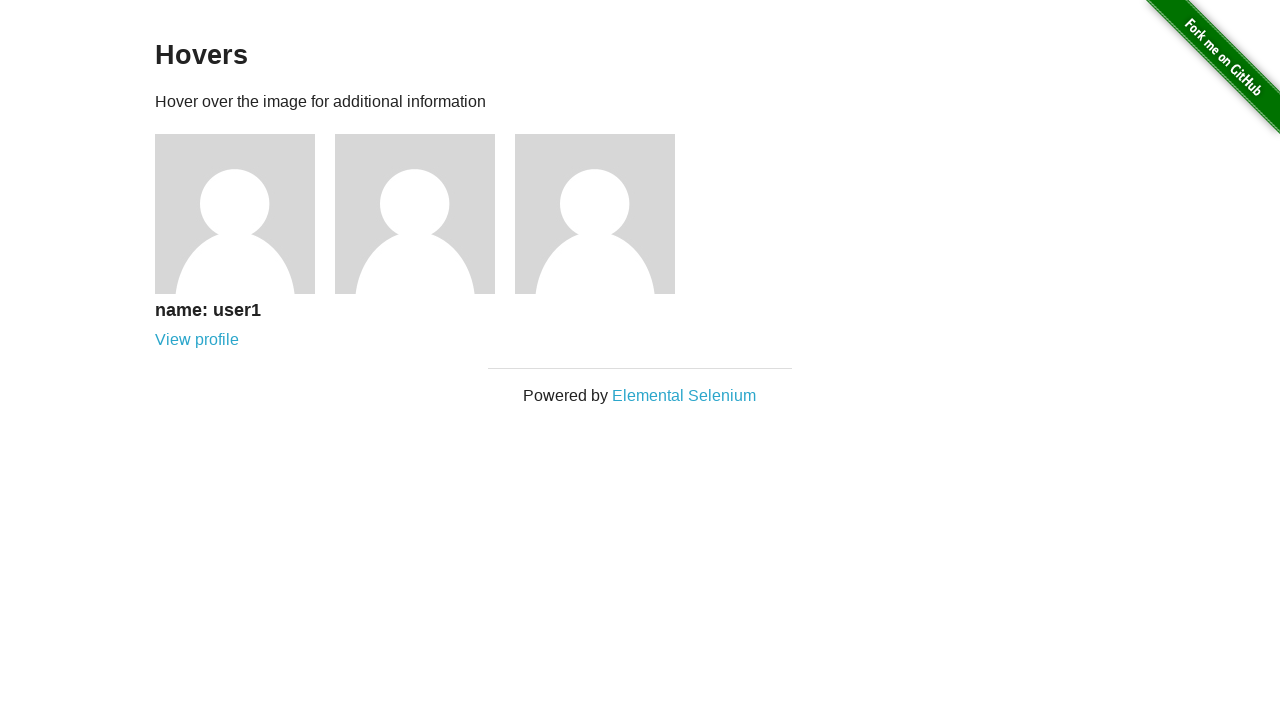

Verified that figcaption is visible
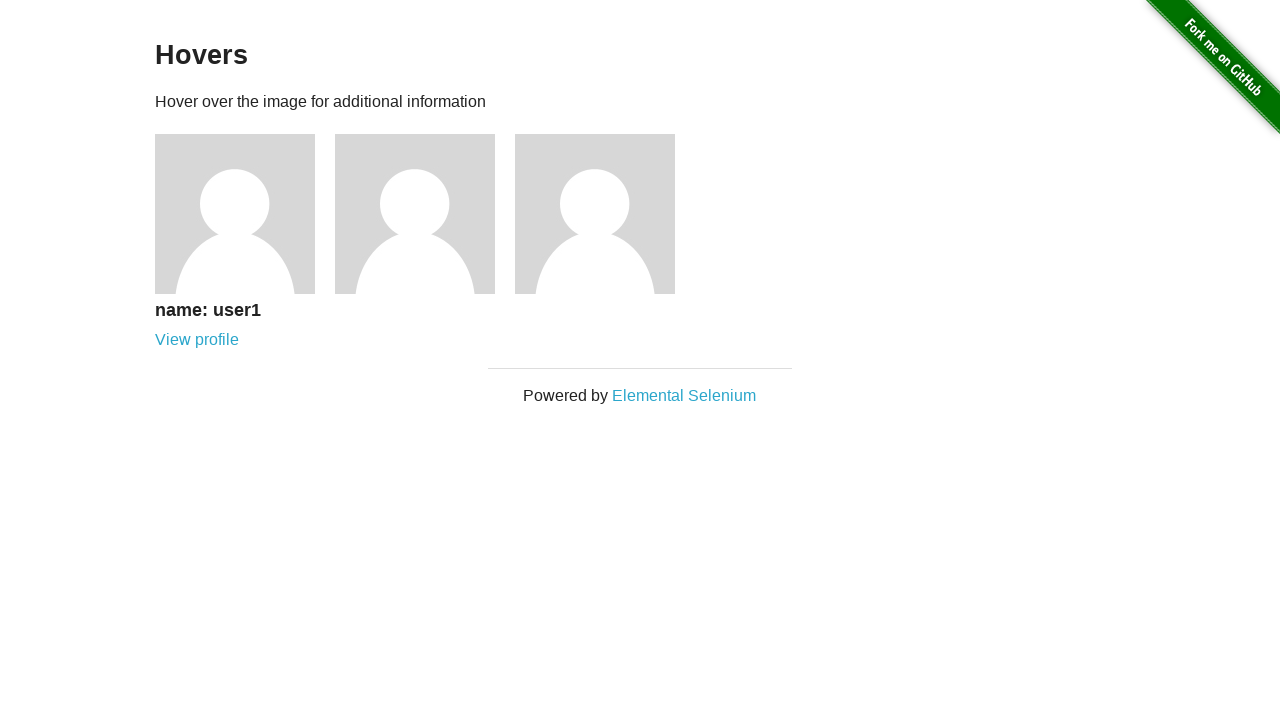

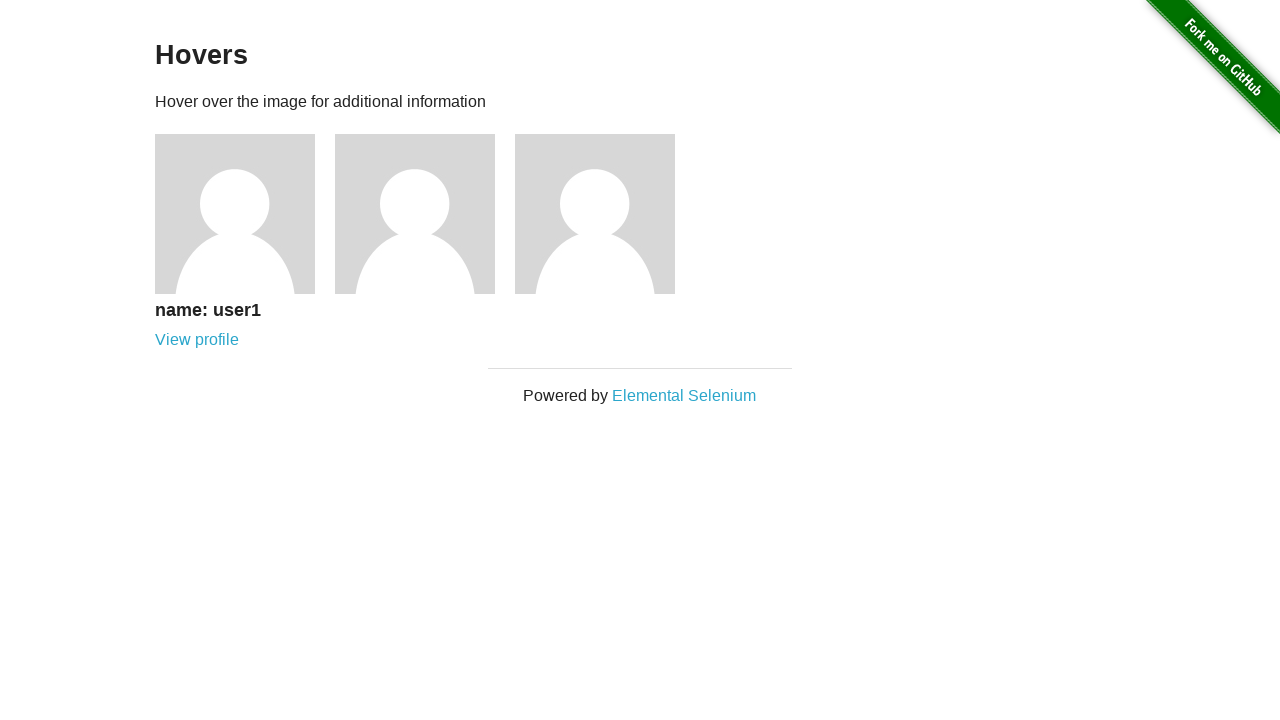